Tests opening and closing the cart dropdown

Starting URL: https://rs.primeshop360.com/

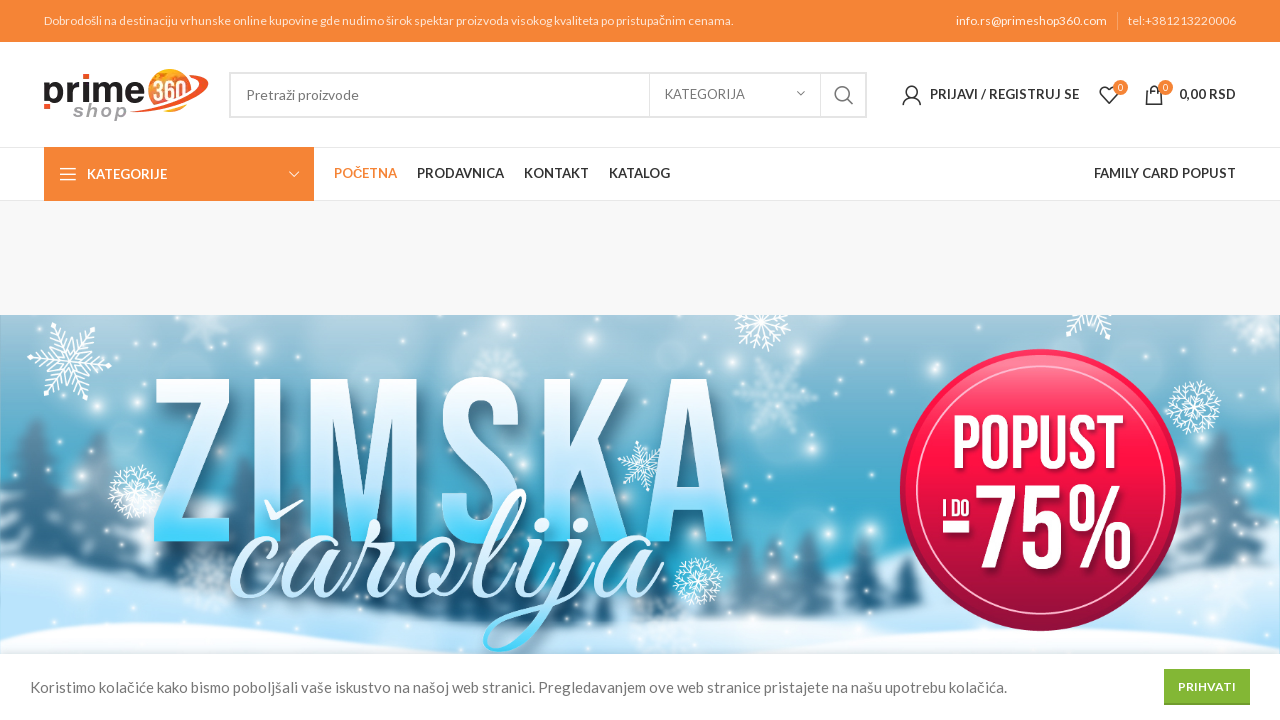

Clicked cart link to open cart dropdown at (1190, 94) on a[title='Korpa']
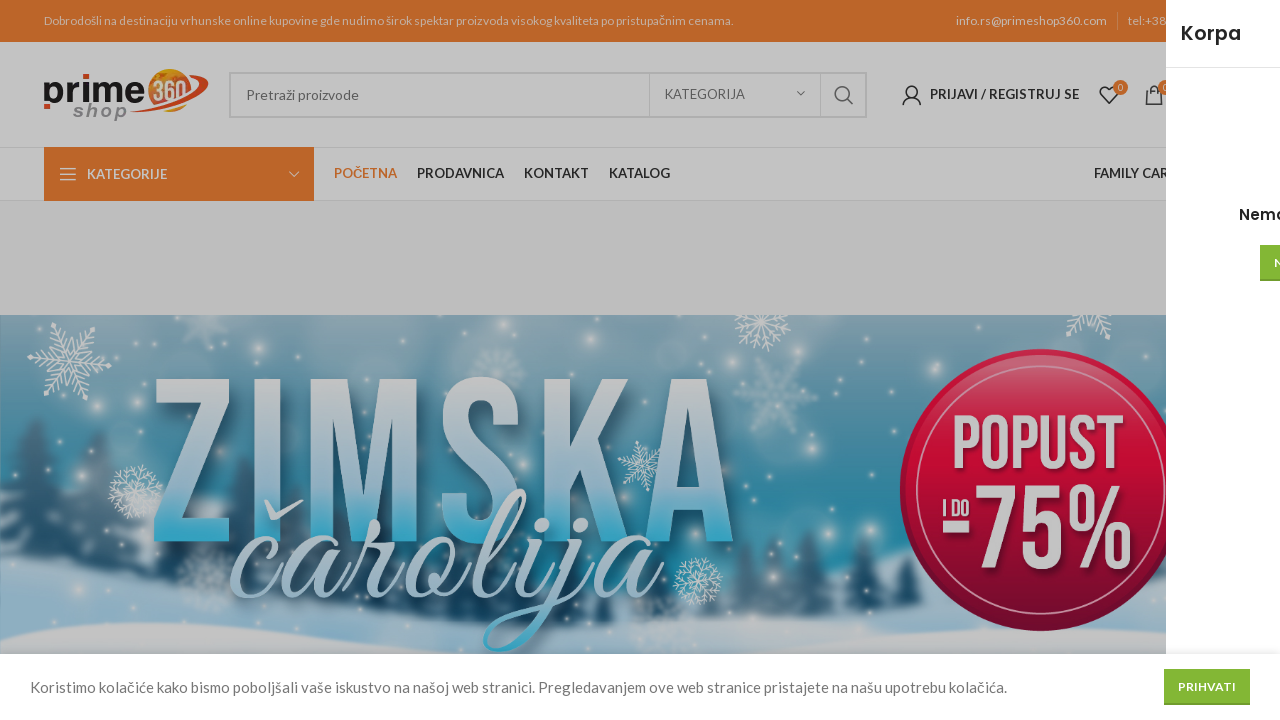

Clicked close link to close cart dropdown at (1228, 34) on text=Zatvori
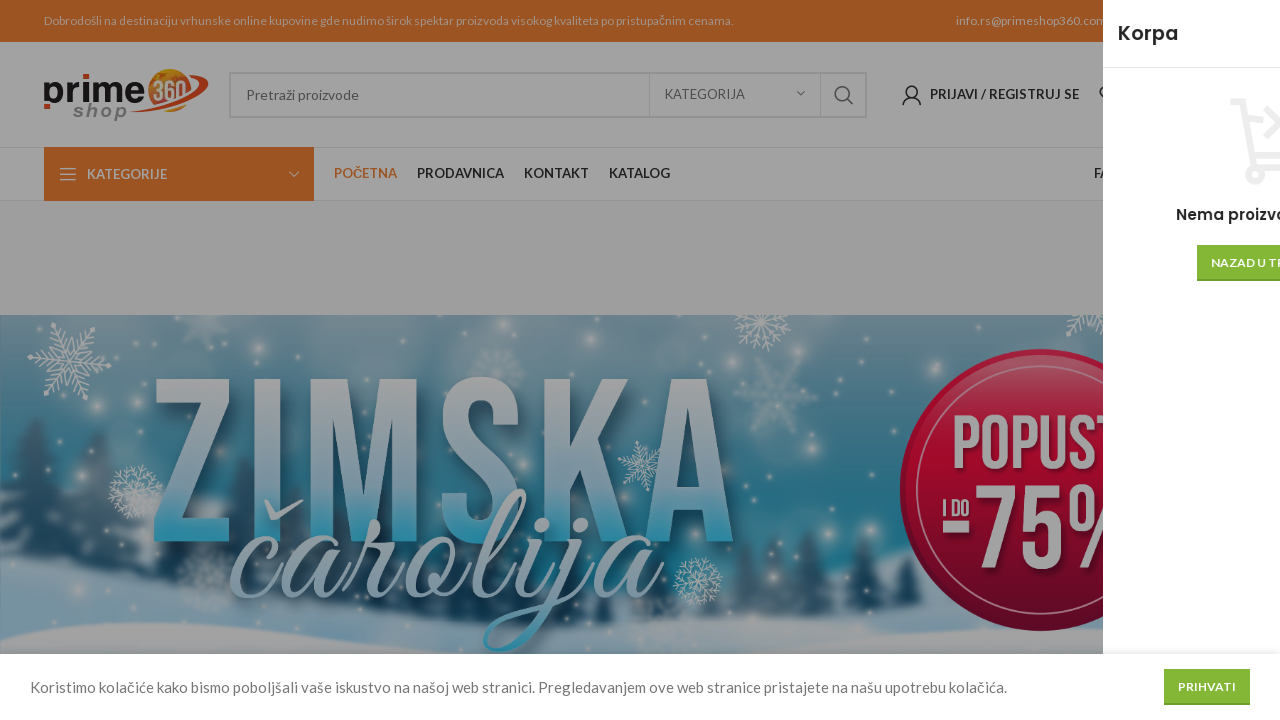

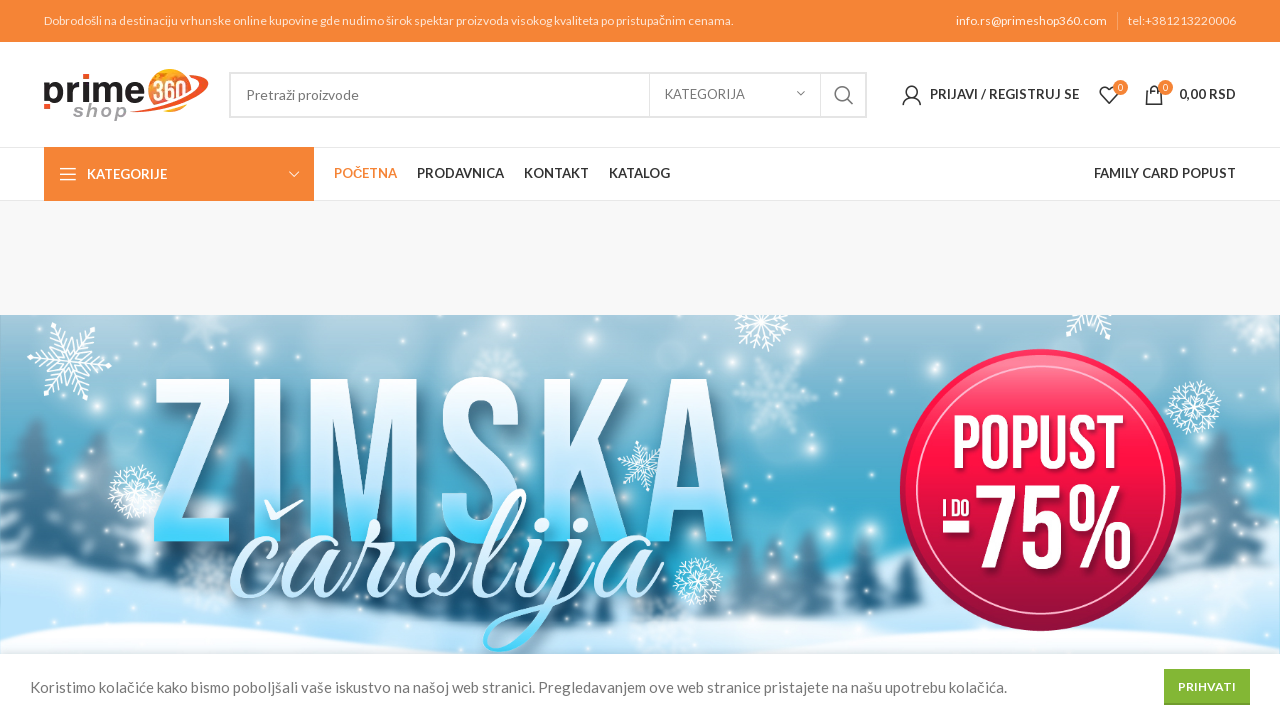